Tests hover functionality by hovering over the first avatar and verifying that additional user information (caption) appears on the page.

Starting URL: http://the-internet.herokuapp.com/hovers

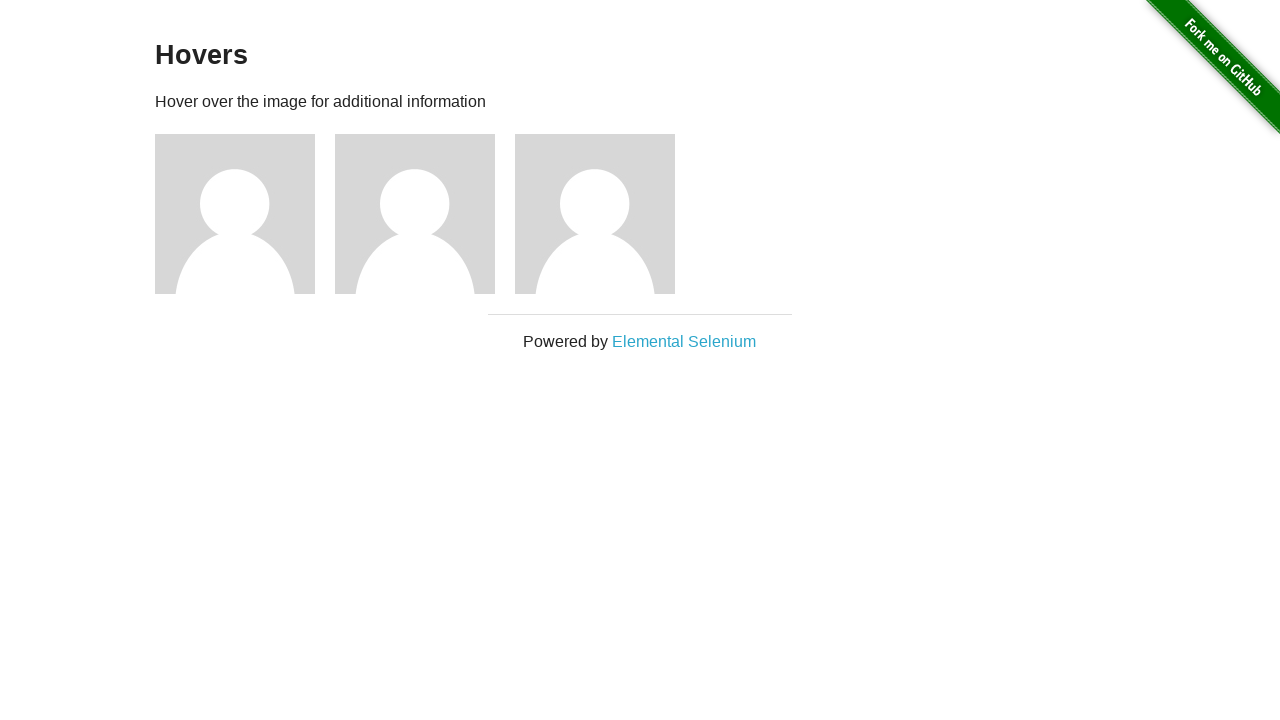

Located the first avatar element
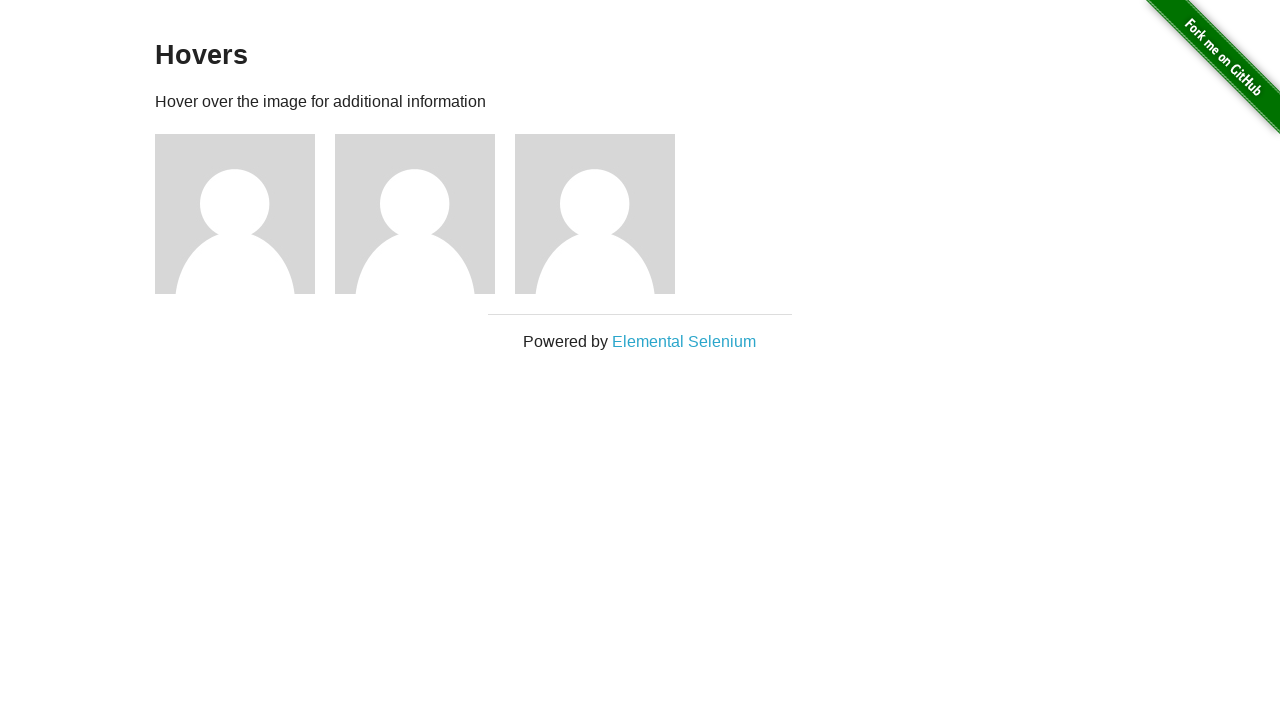

Hovered over the first avatar at (245, 214) on .figure >> nth=0
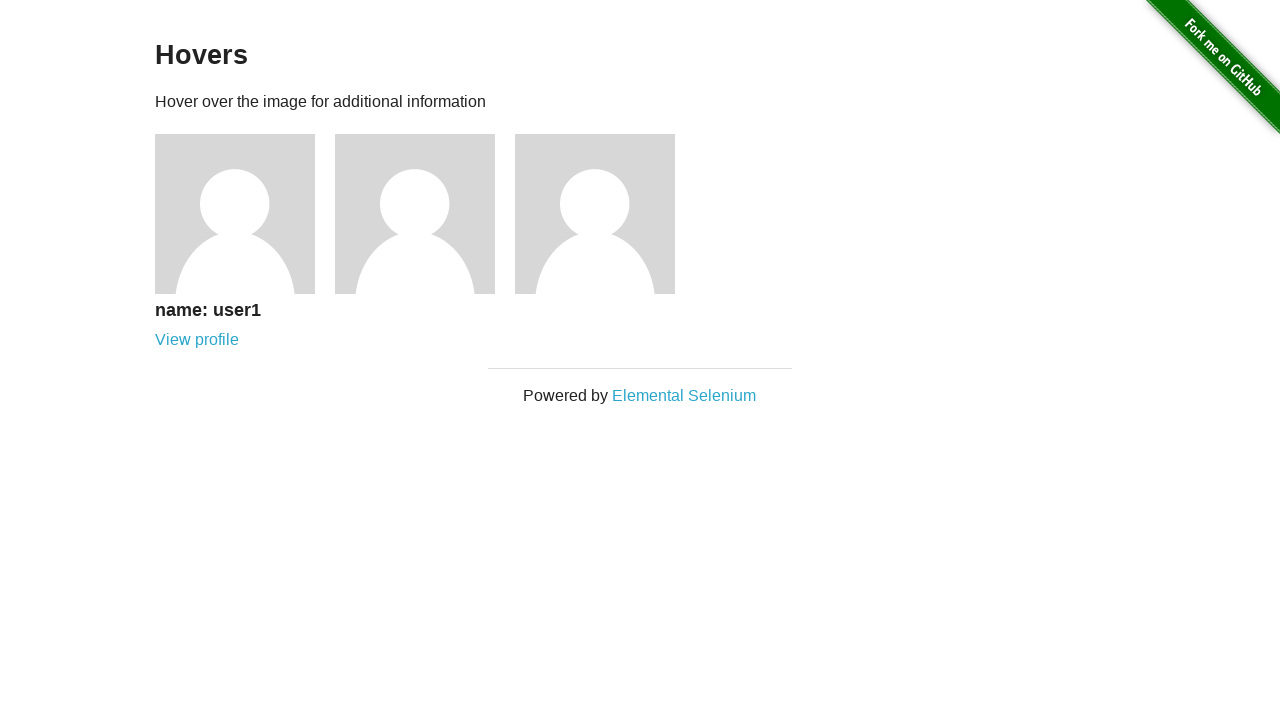

Additional user information (caption) appeared on the page
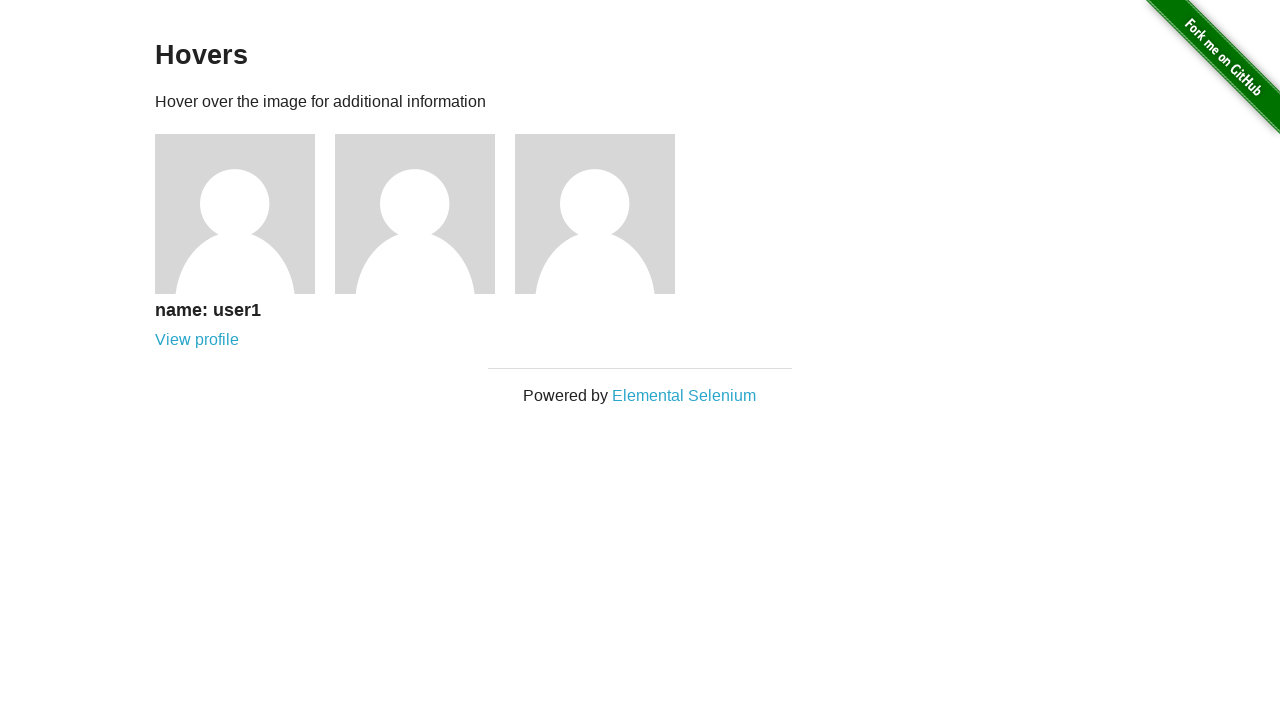

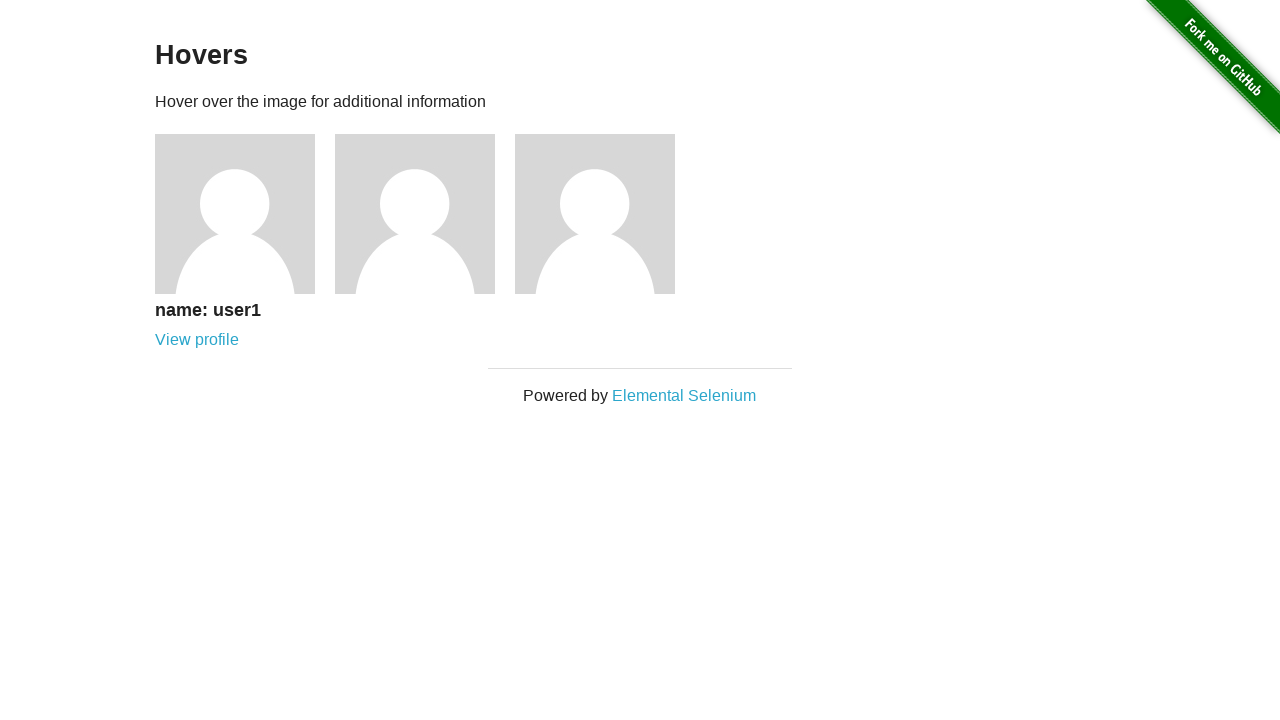